Verifies that the navigation bar contains the expected tabs (Docs, API, Blog, Contribute, Community, Sponsor) by checking the text content of navbar links.

Starting URL: https://webdriver.io/

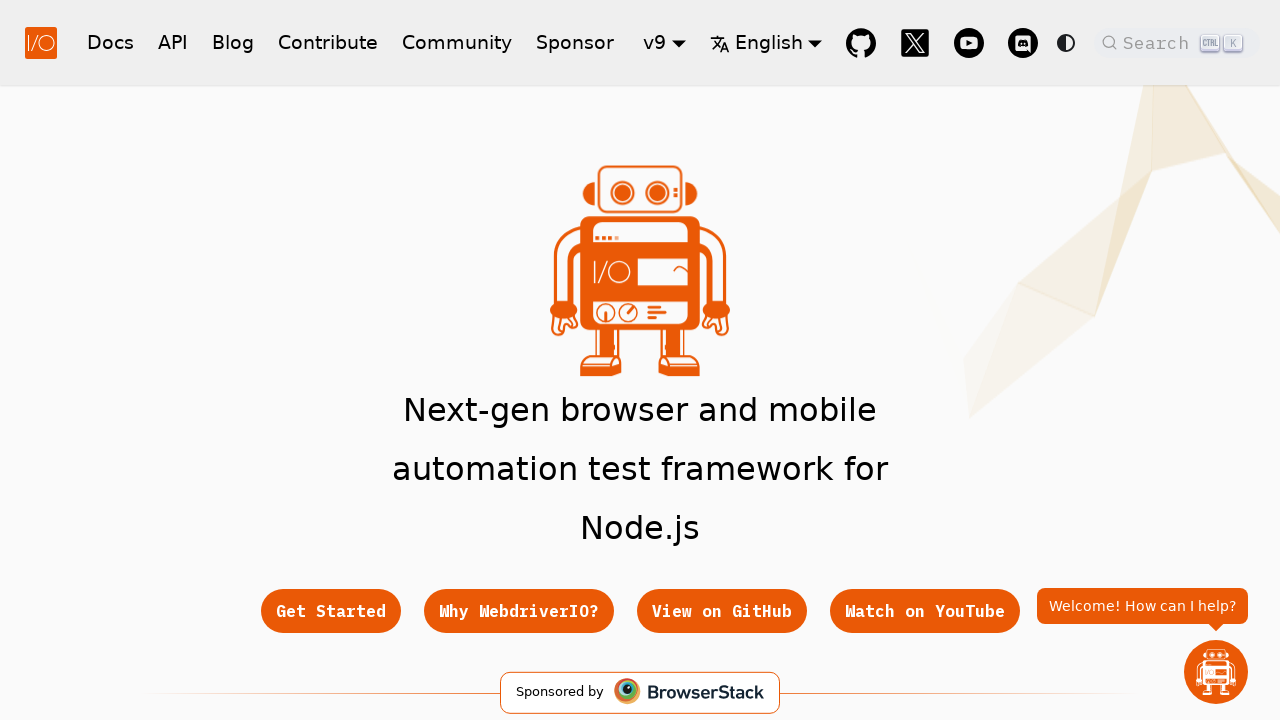

Waited for navbar links to be visible
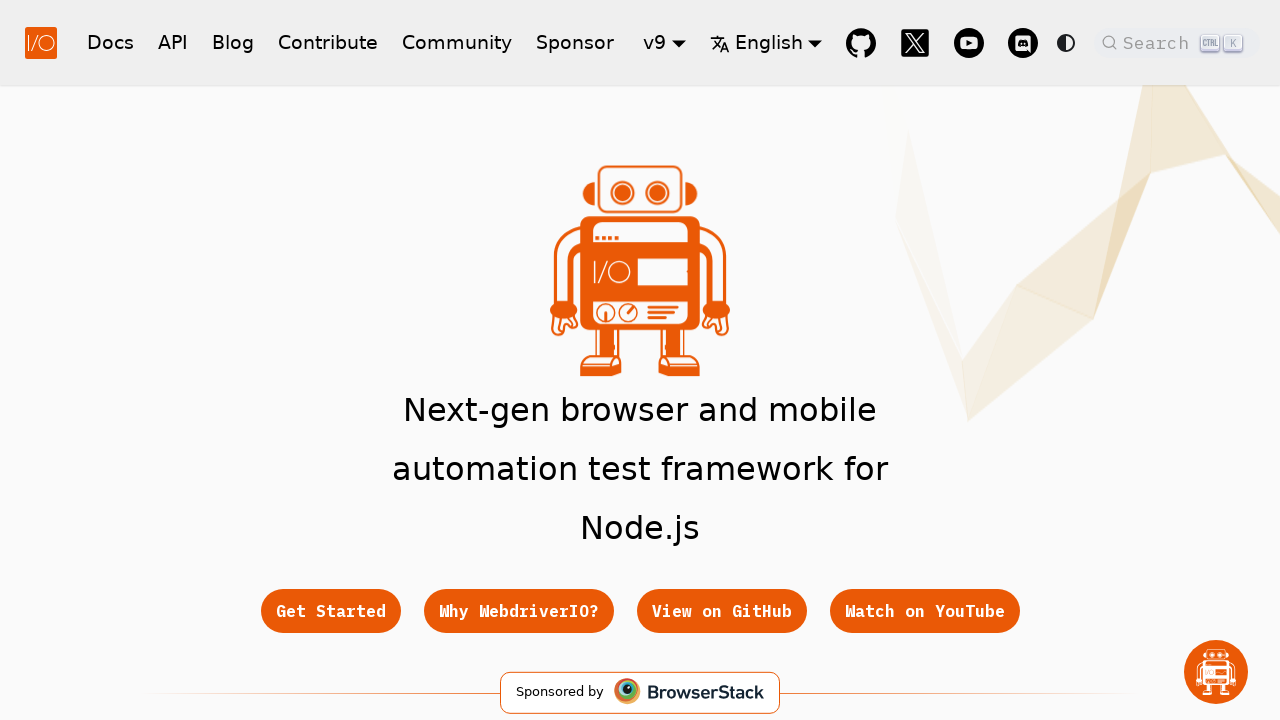

Located all navbar tab elements
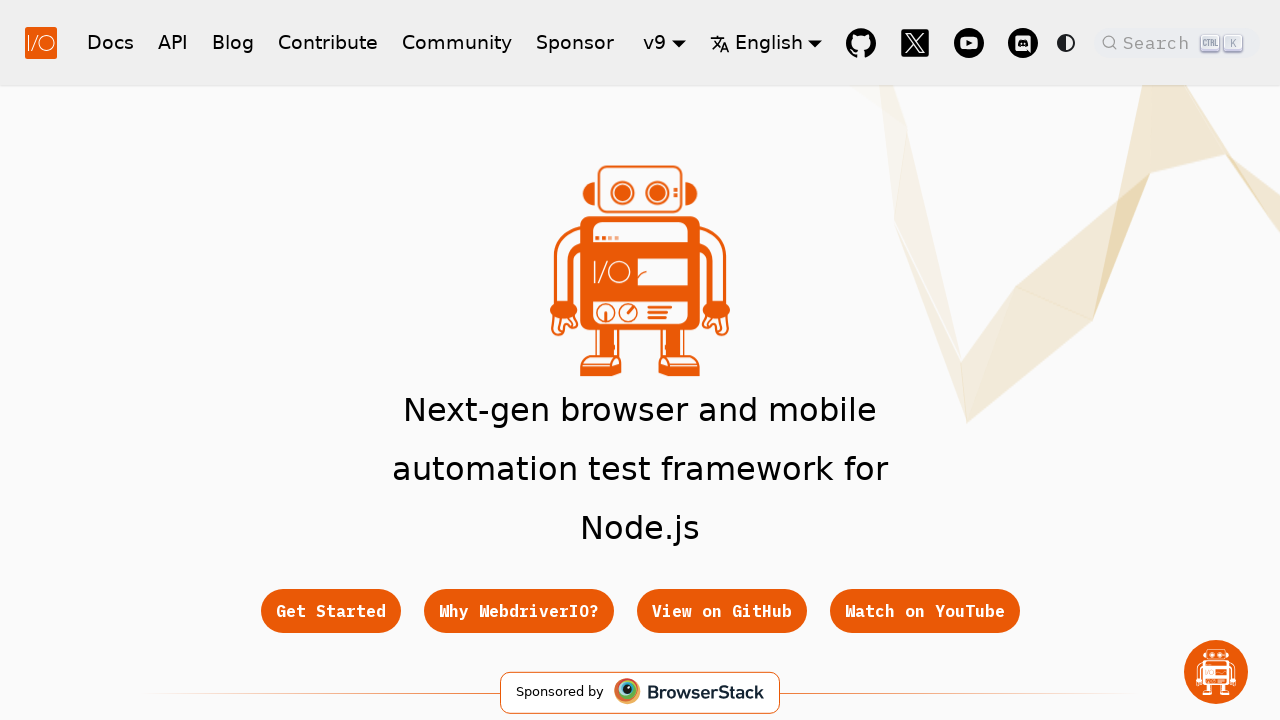

Waited for first navbar tab to be visible
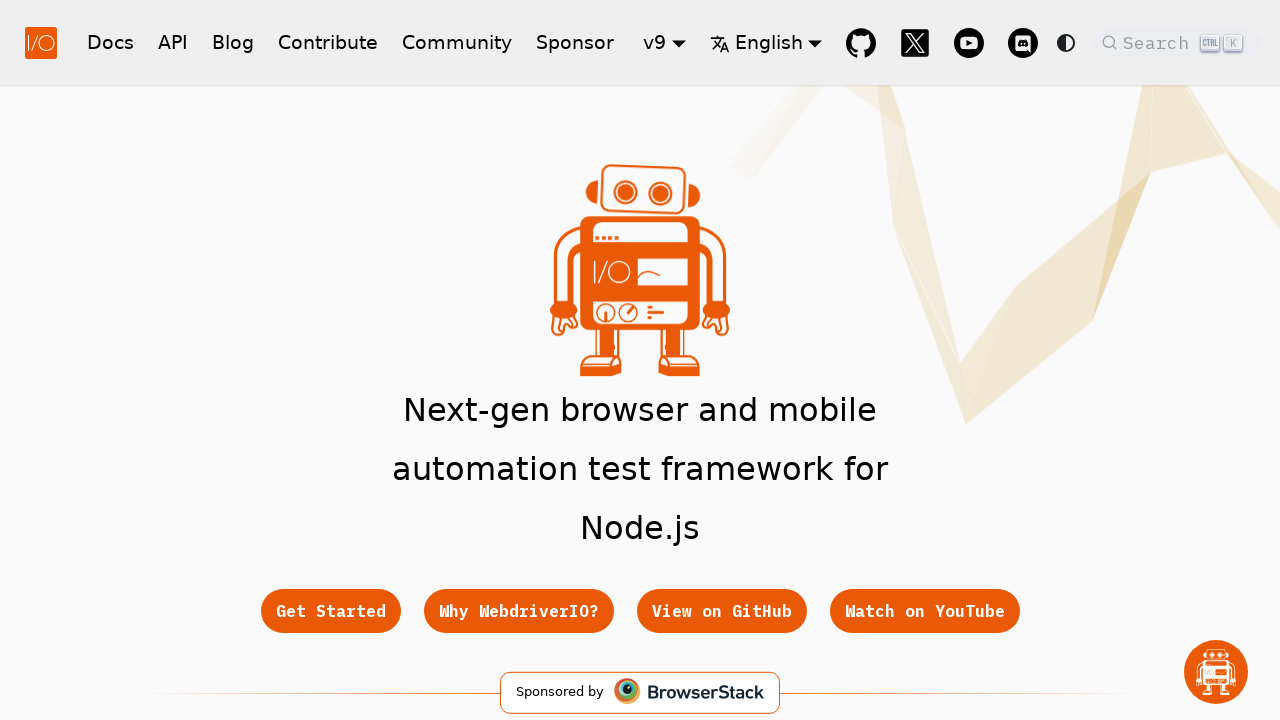

Verified navbar tab 'docs' is visible
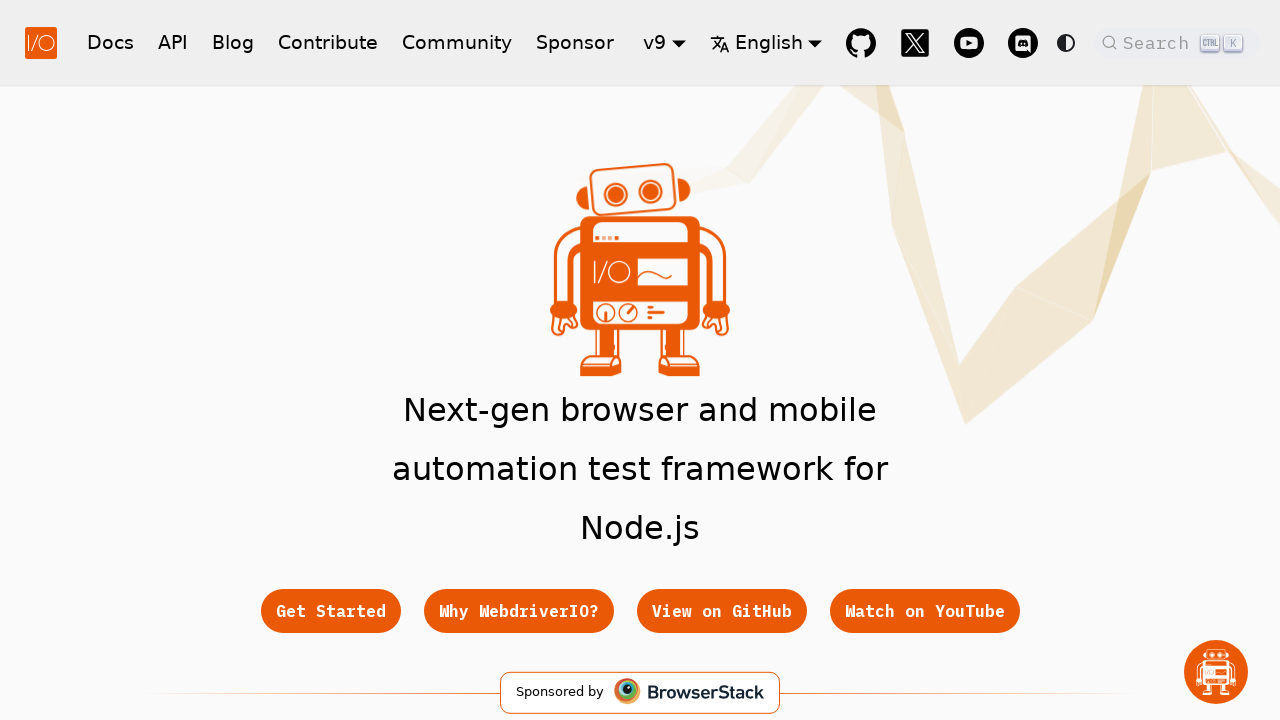

Verified navbar tab 'api' is visible
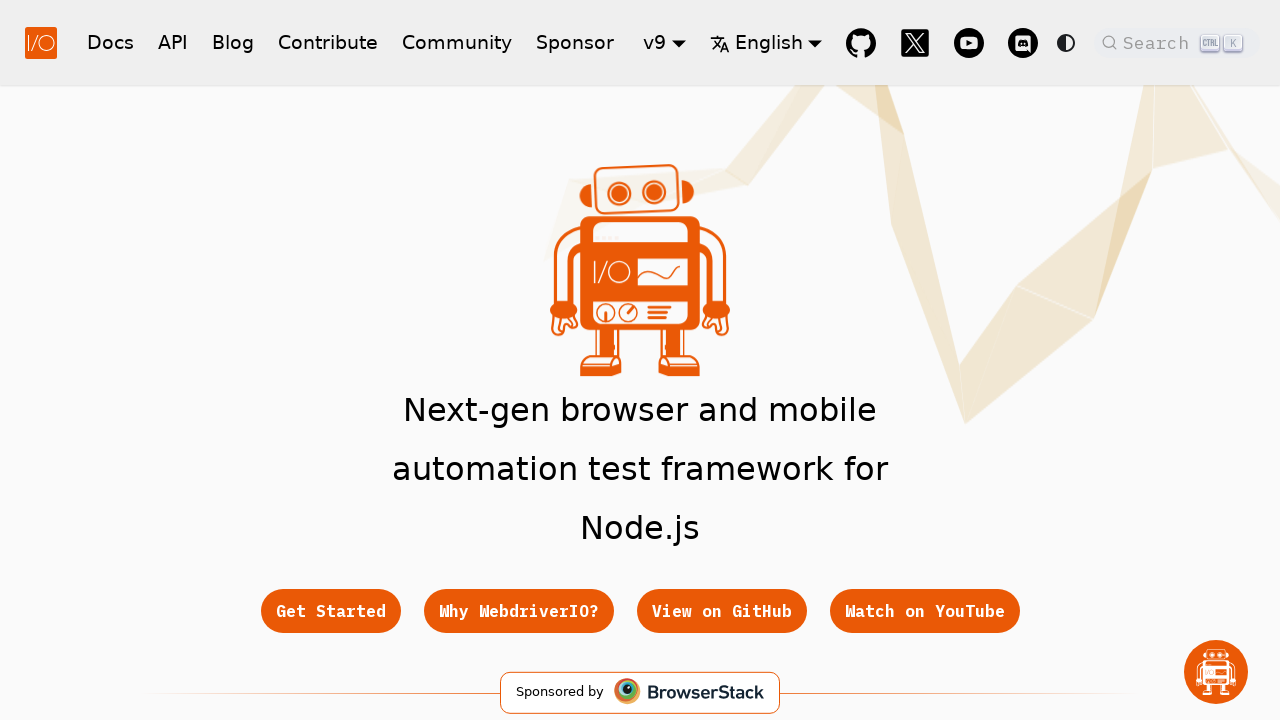

Verified navbar tab 'blog' is visible
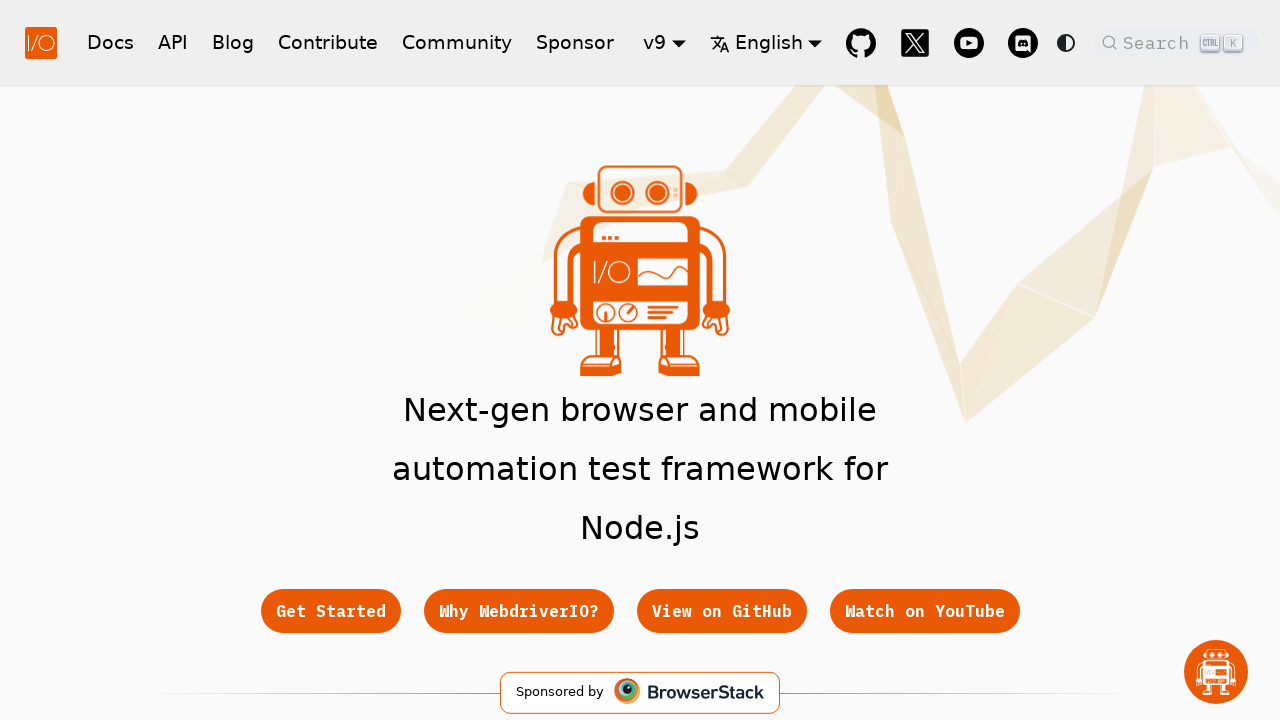

Verified navbar tab 'contribute' is visible
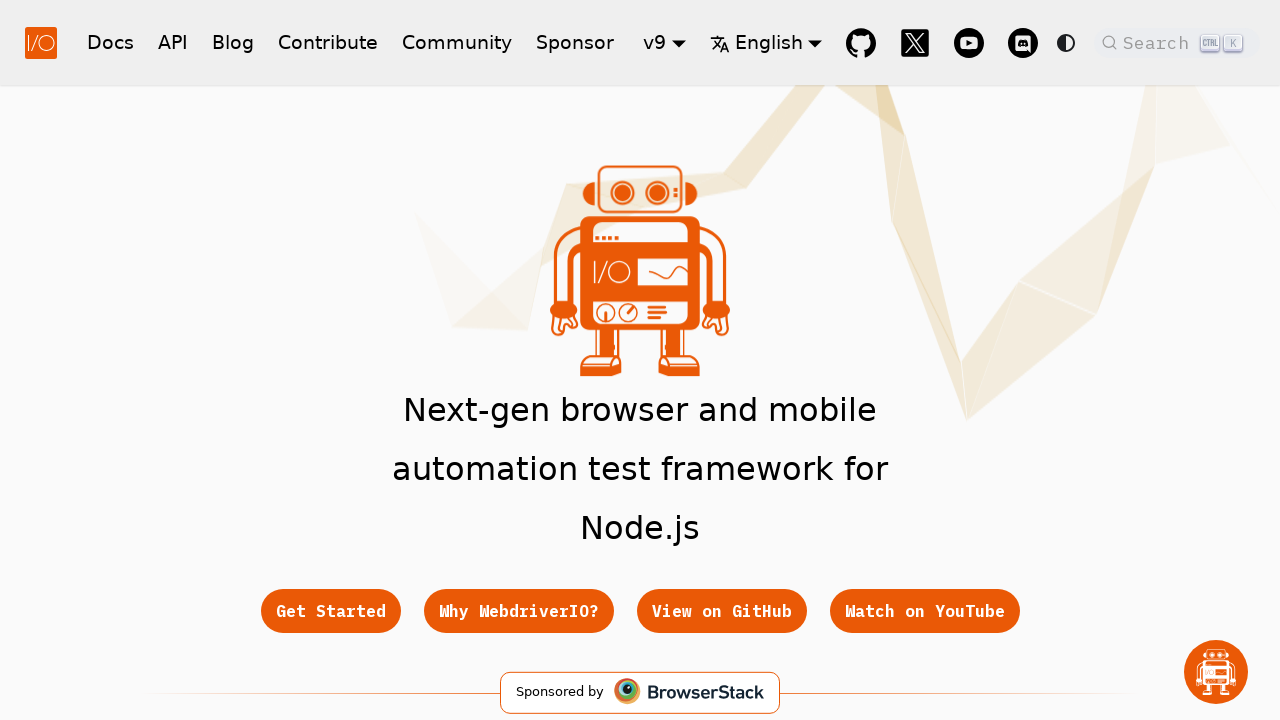

Verified navbar tab 'community' is visible
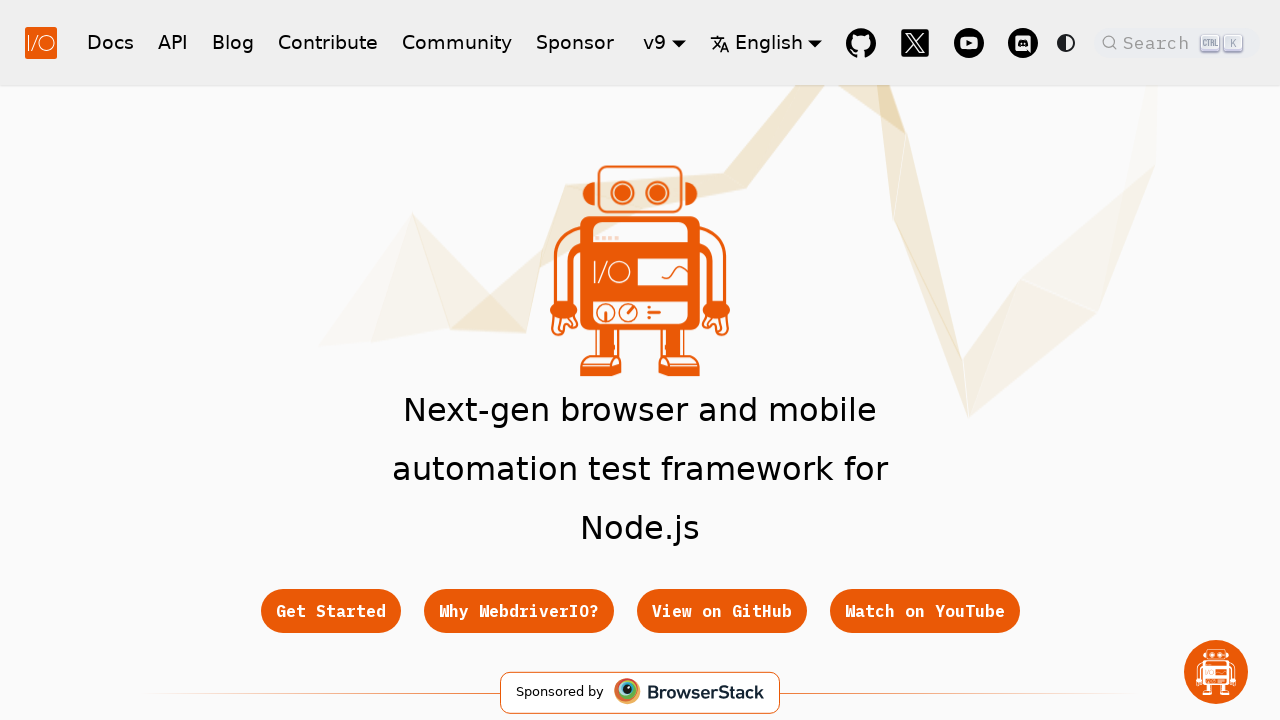

Verified navbar tab 'sponsor' is visible
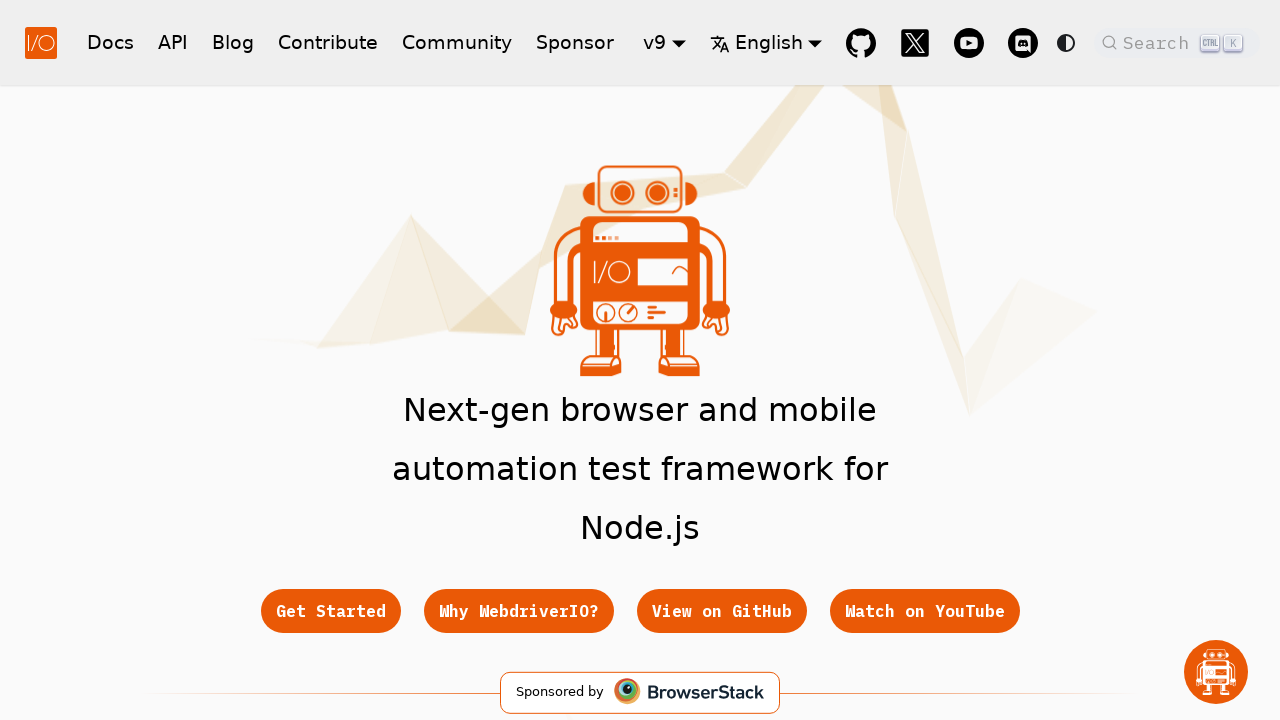

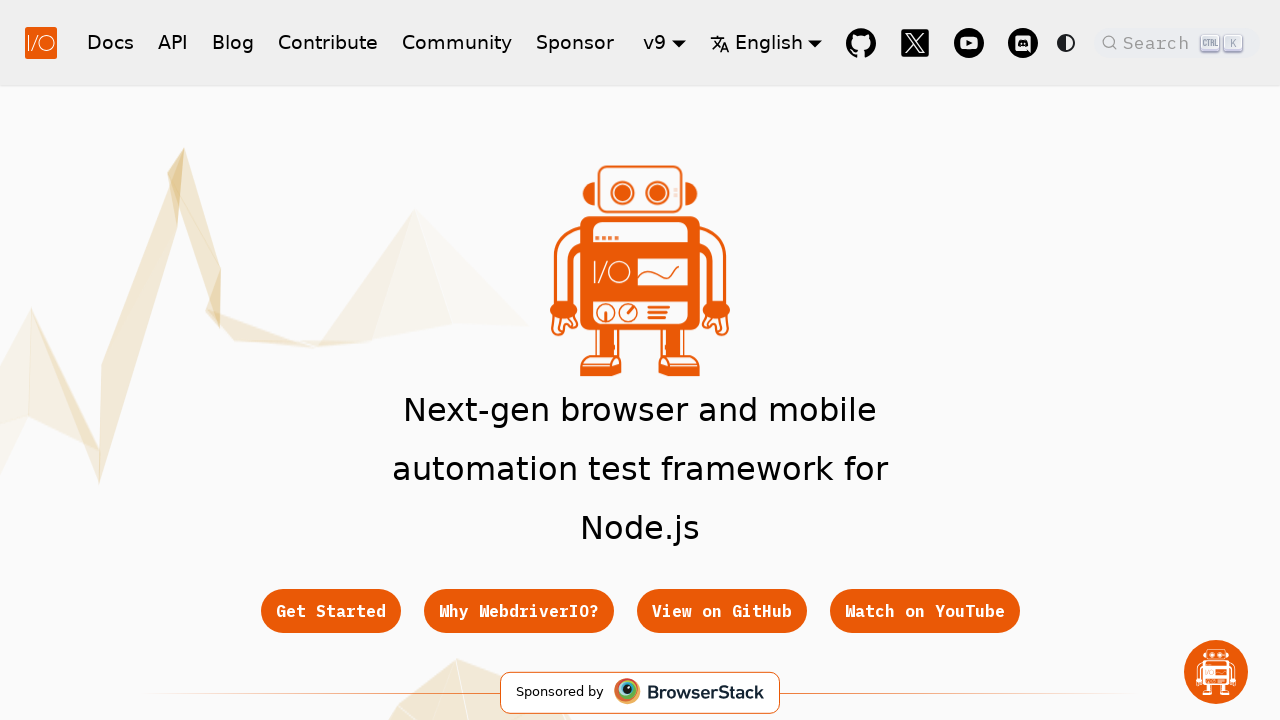